Tests dynamic input controls by navigating to the dynamic controls page, enabling an input field, filling it with text, then disabling it and verifying the text persists.

Starting URL: https://the-internet.herokuapp.com/

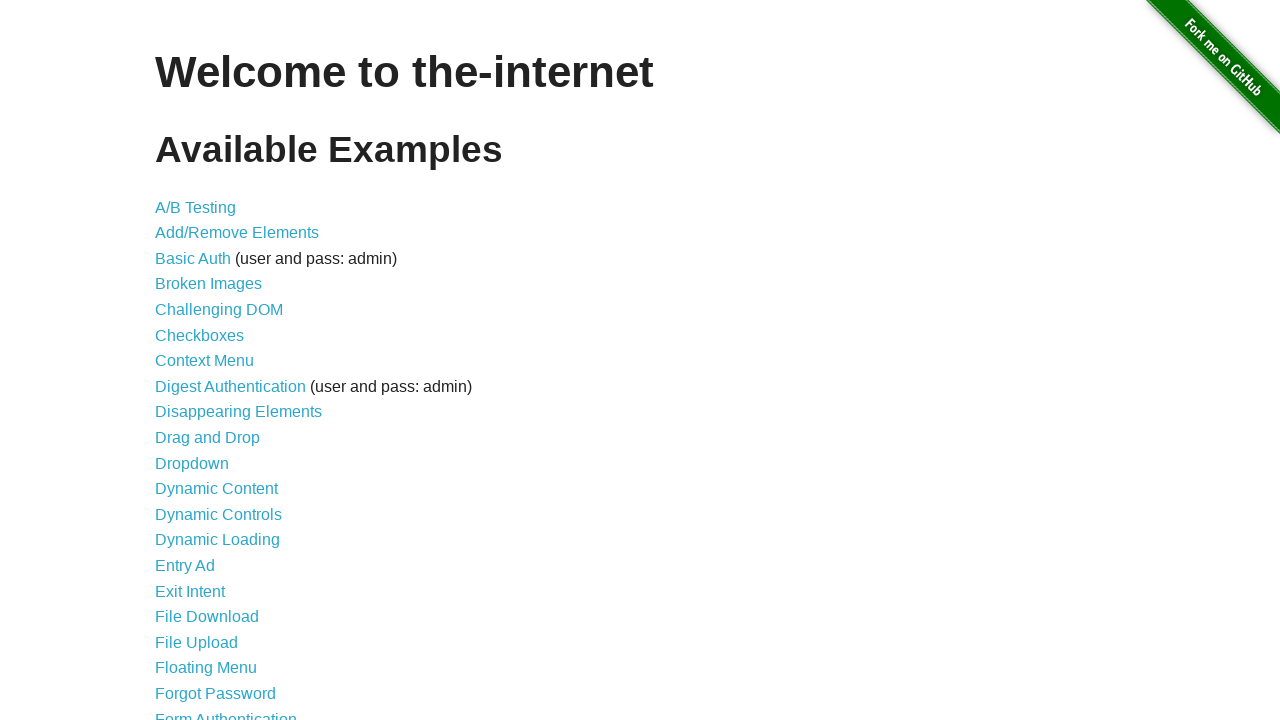

Navigated to the-internet.herokuapp.com homepage
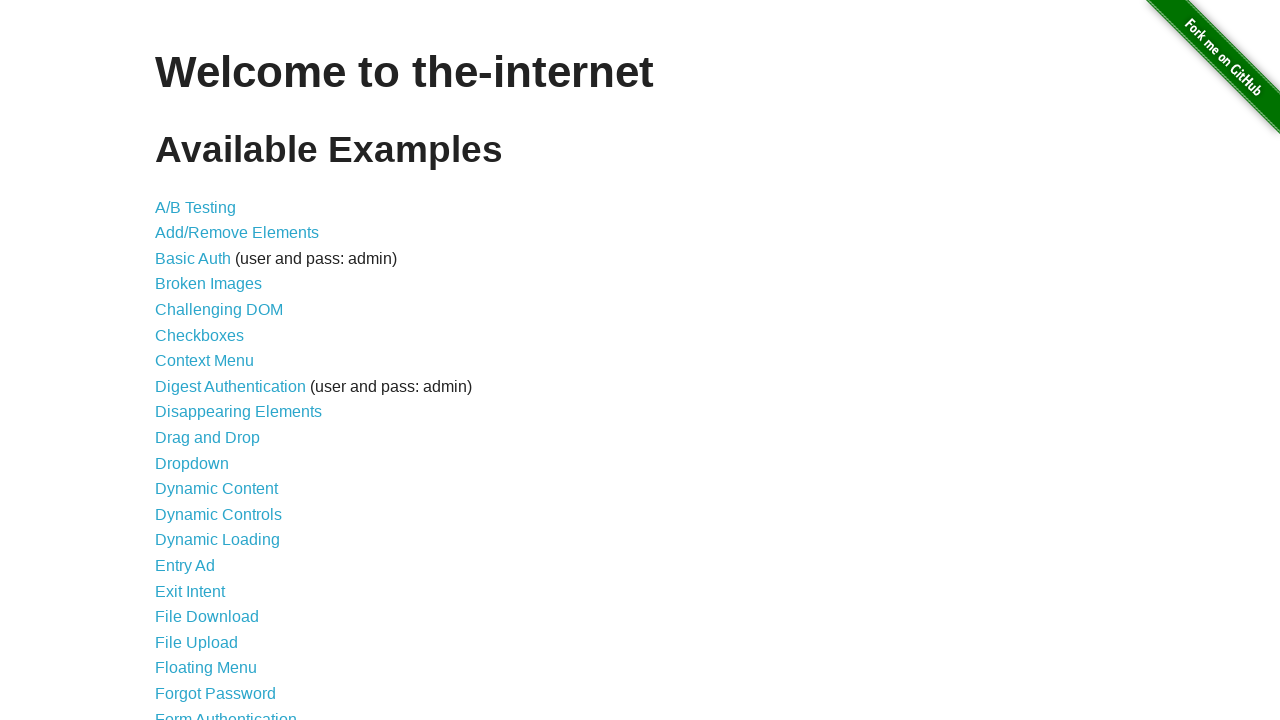

Clicked on dynamic controls link at (218, 514) on a[href="/dynamic_controls"]
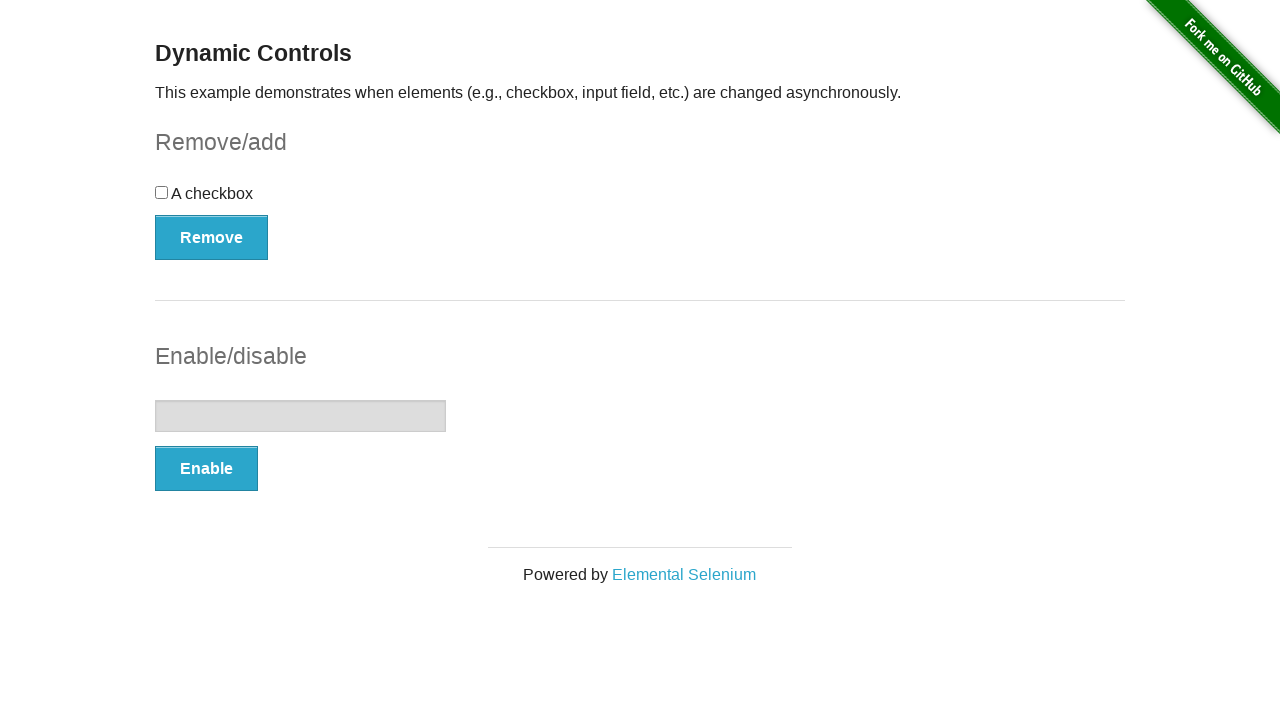

Clicked button to enable the input field at (206, 469) on button[onclick="swapInput()"]
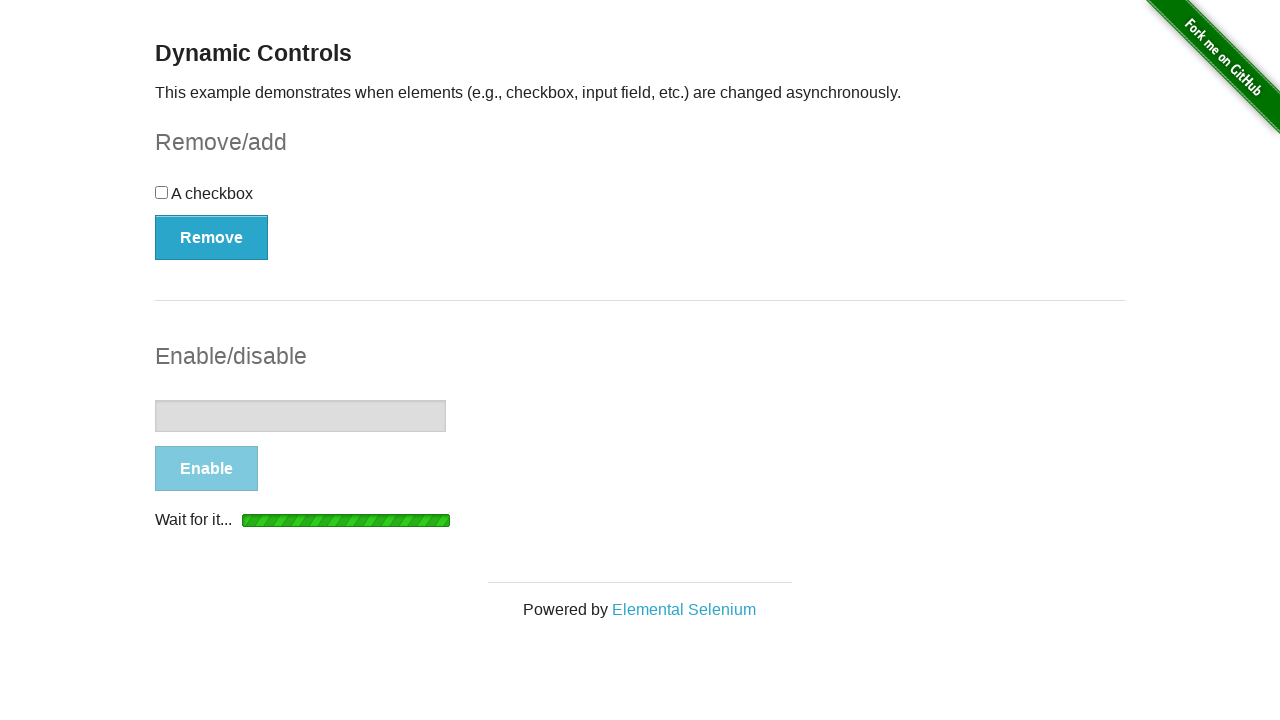

Waited for input field to be enabled
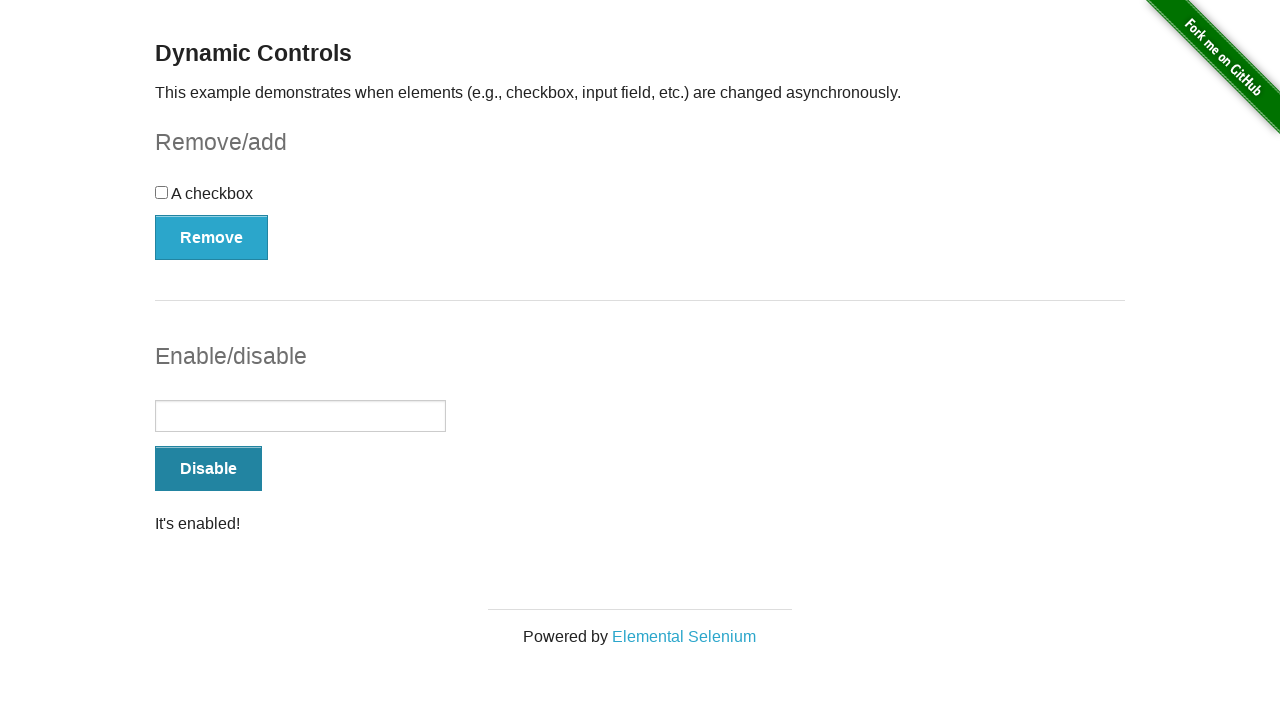

Filled input field with 'Texto de teste do input 123' on input[type="text"]
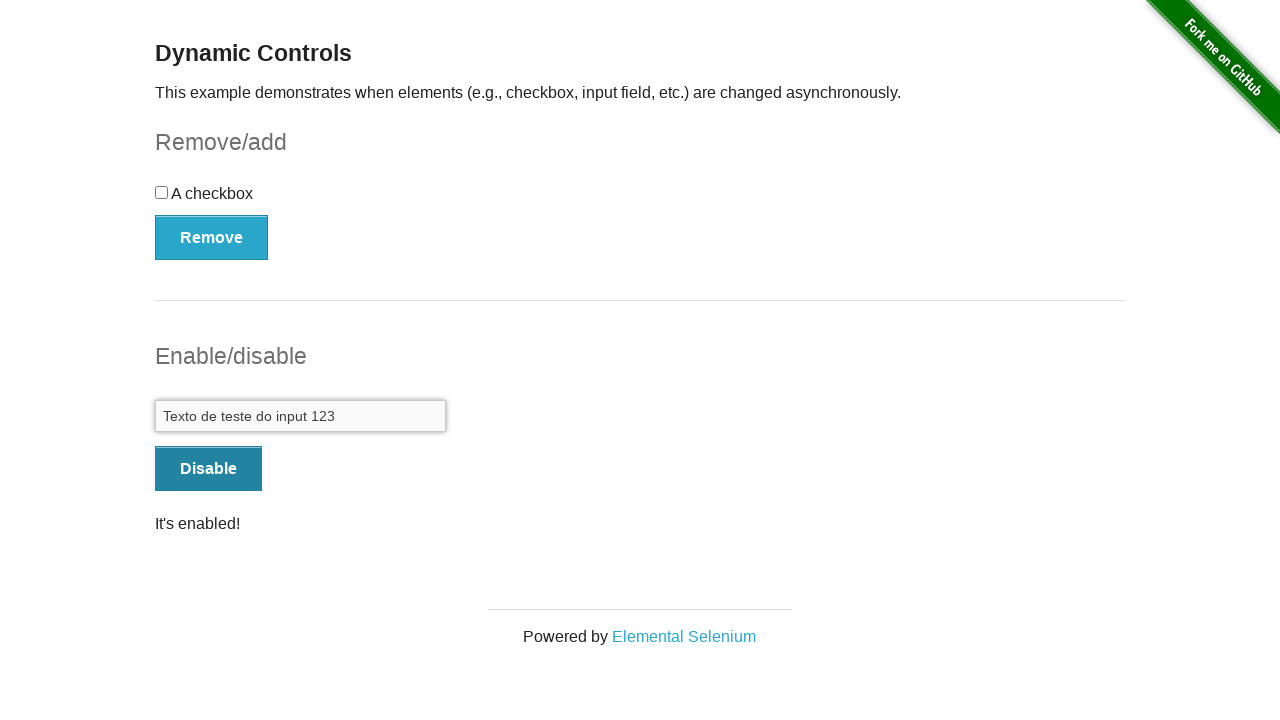

Clicked button to disable the input field at (208, 469) on button[onclick="swapInput()"]
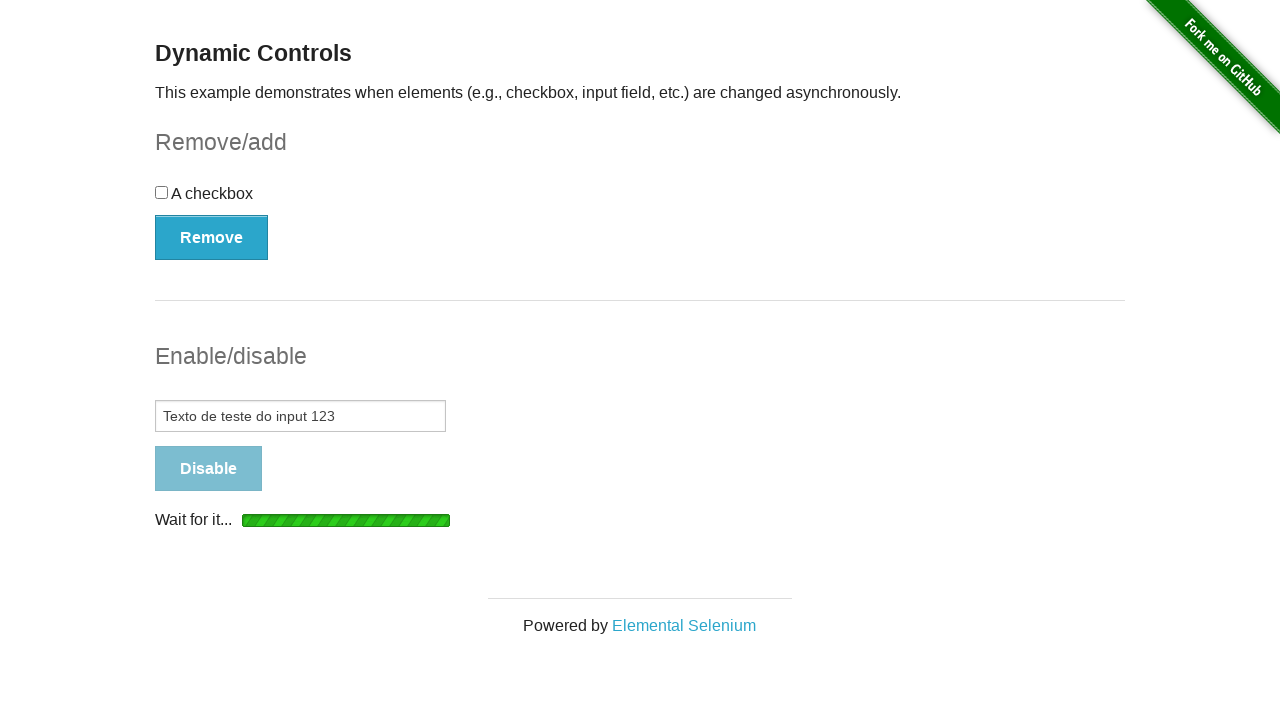

Retrieved input field value
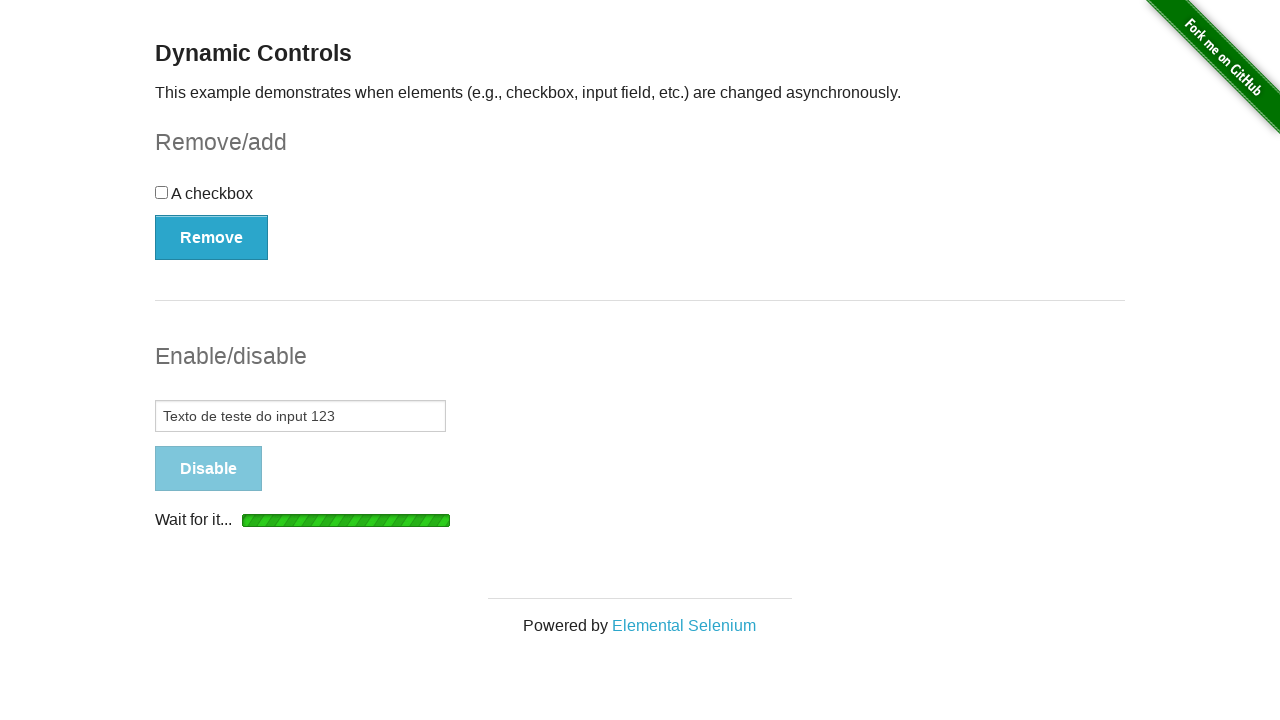

Verified input value contains 'Texto de teste' after disabling
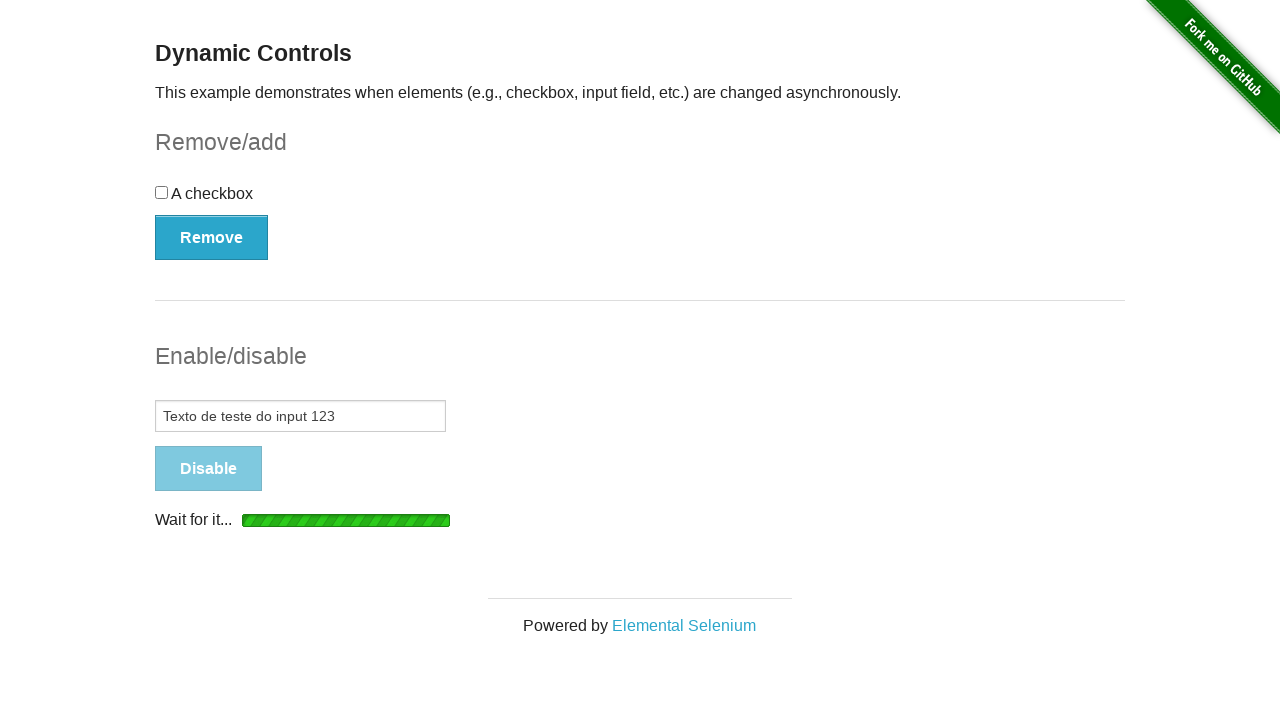

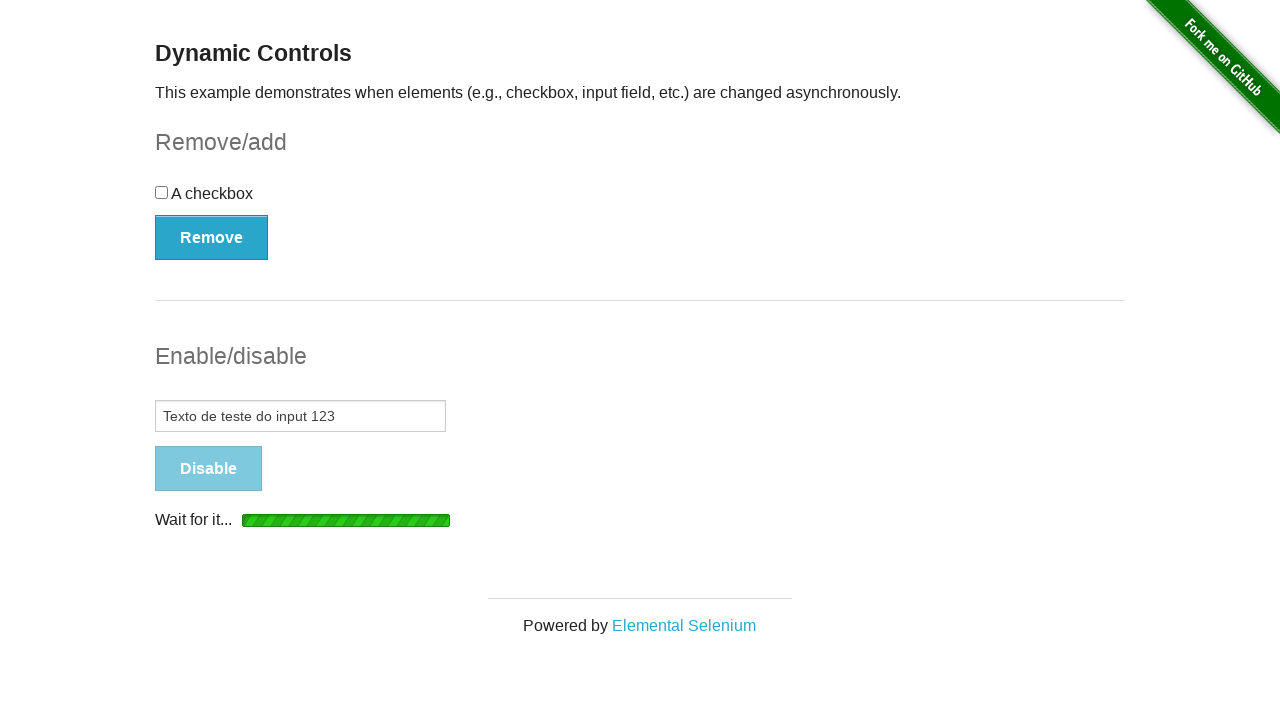